Tests that the "Clear completed" button displays correct text when items are completed.

Starting URL: https://demo.playwright.dev/todomvc

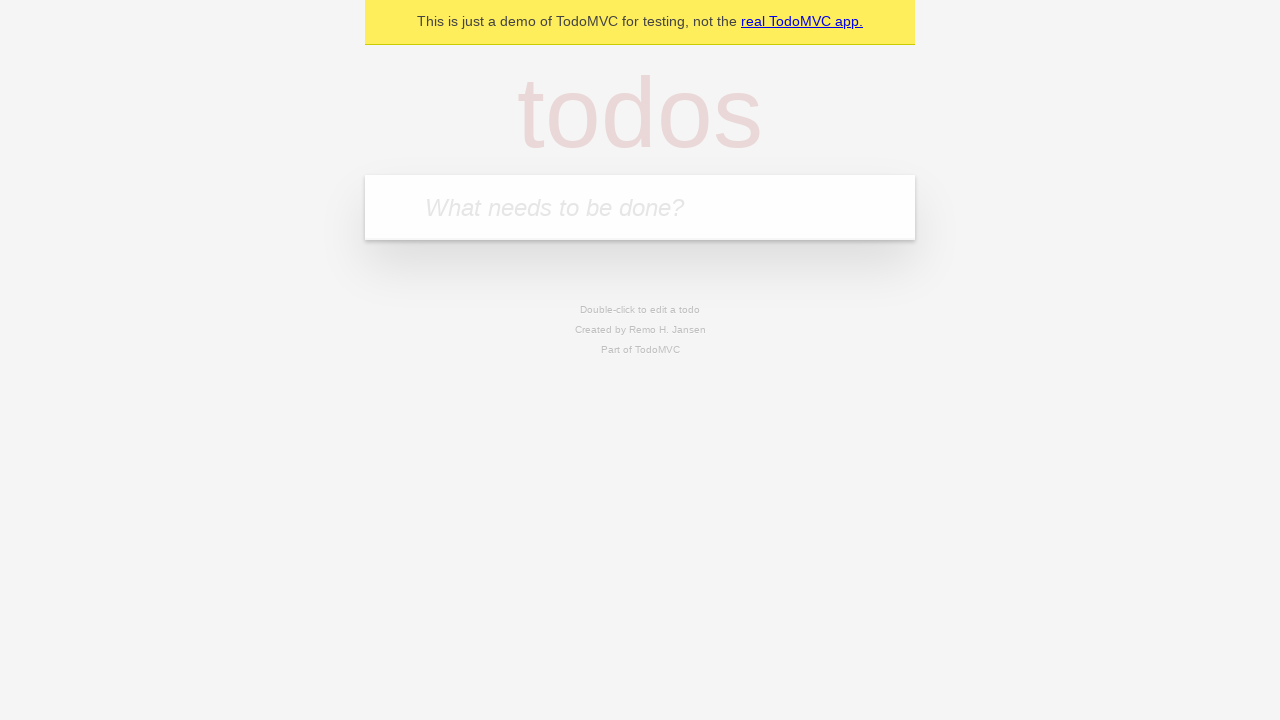

Filled todo input with 'buy some cheese' on internal:attr=[placeholder="What needs to be done?"i]
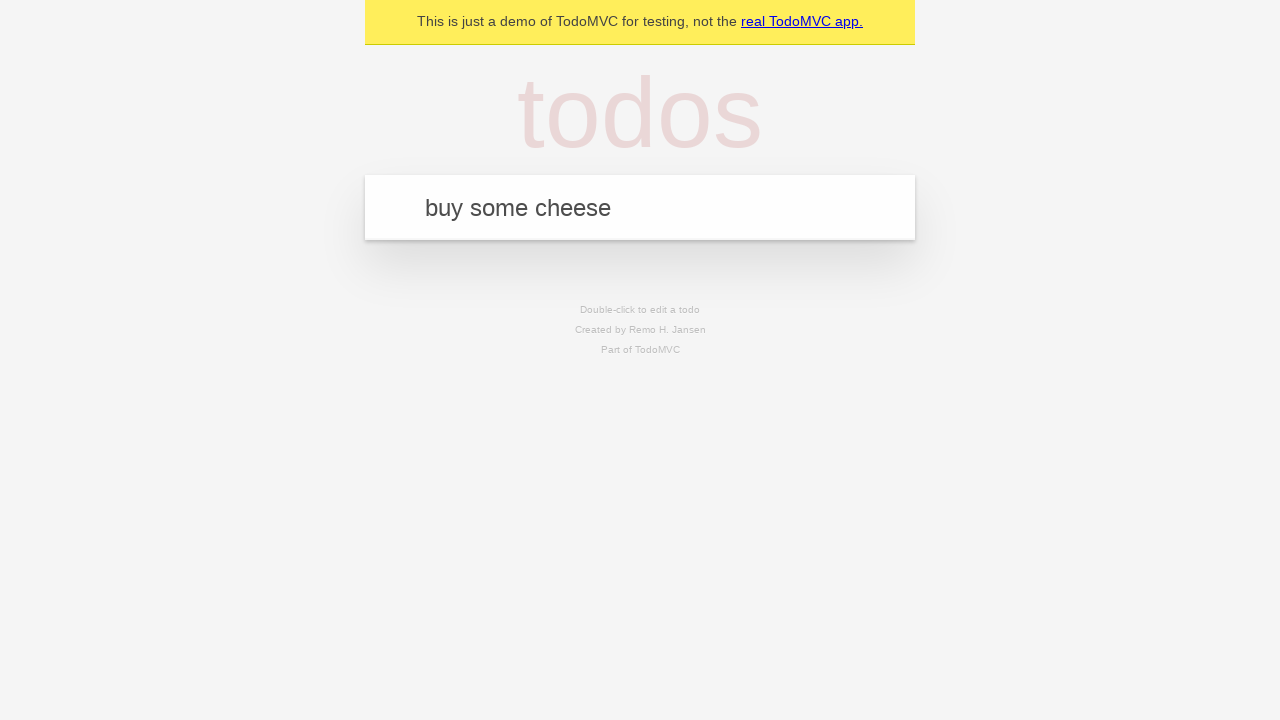

Pressed Enter to add 'buy some cheese' todo on internal:attr=[placeholder="What needs to be done?"i]
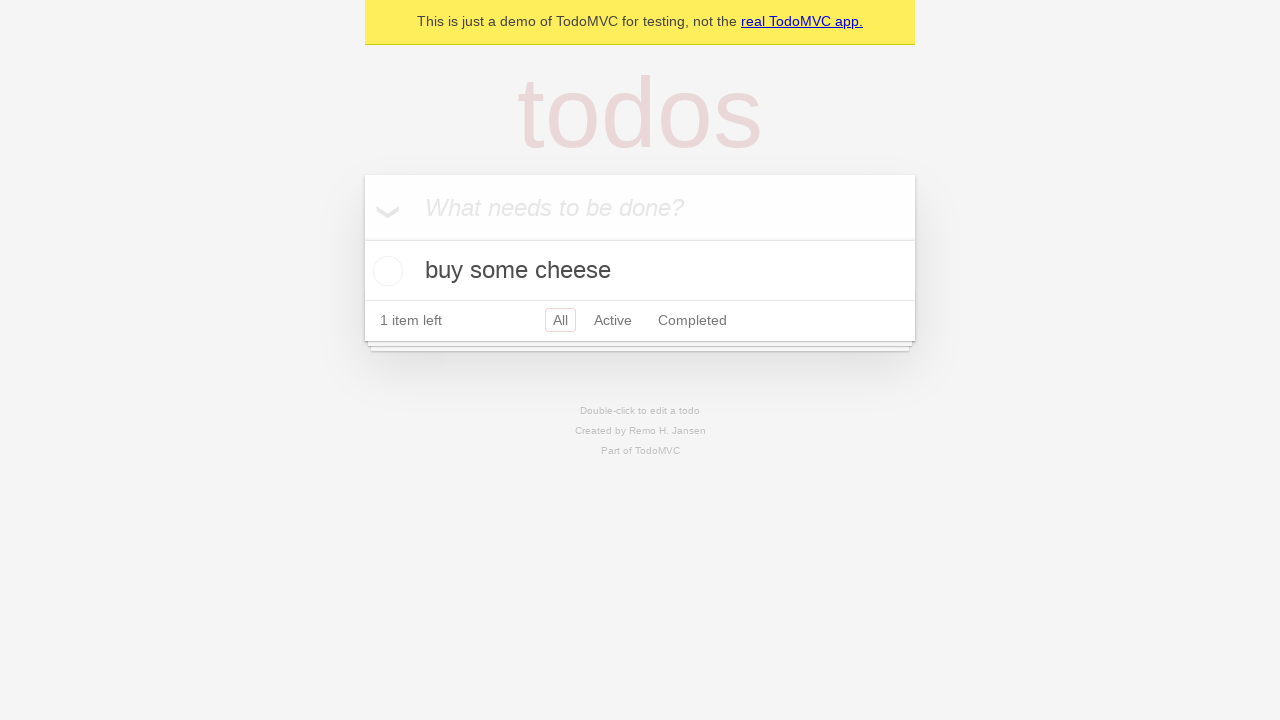

Filled todo input with 'feed the cat' on internal:attr=[placeholder="What needs to be done?"i]
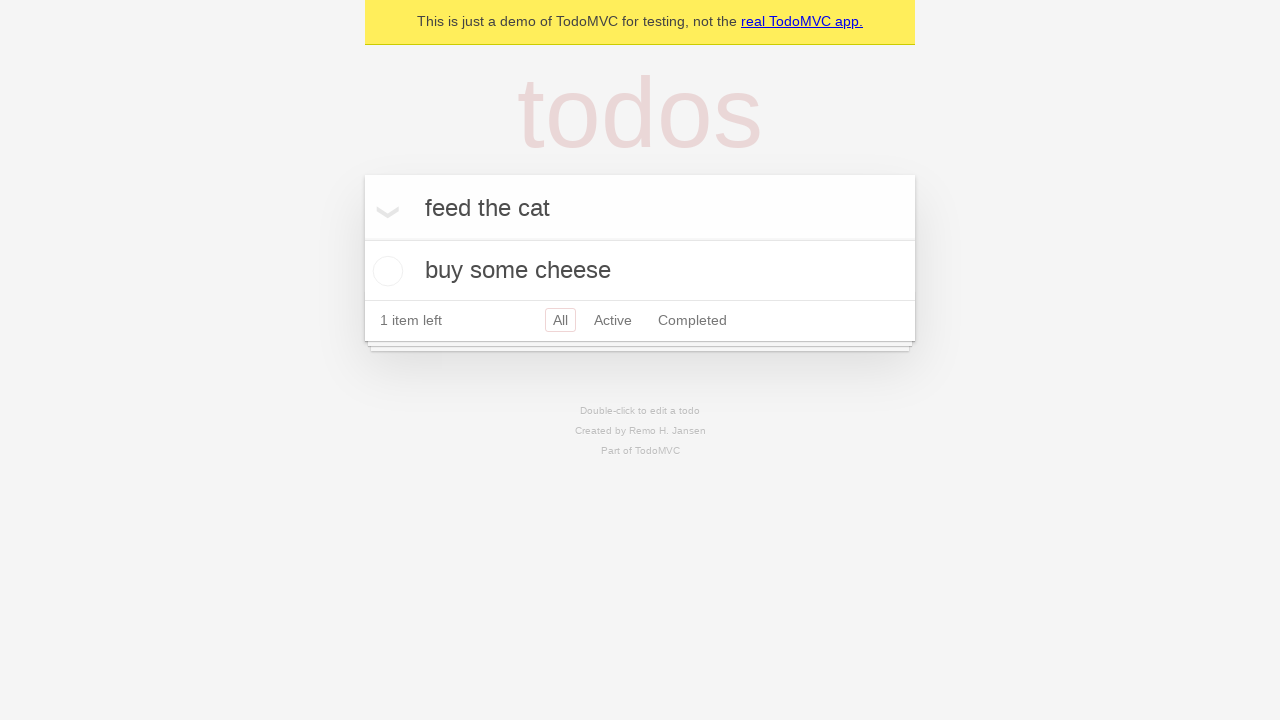

Pressed Enter to add 'feed the cat' todo on internal:attr=[placeholder="What needs to be done?"i]
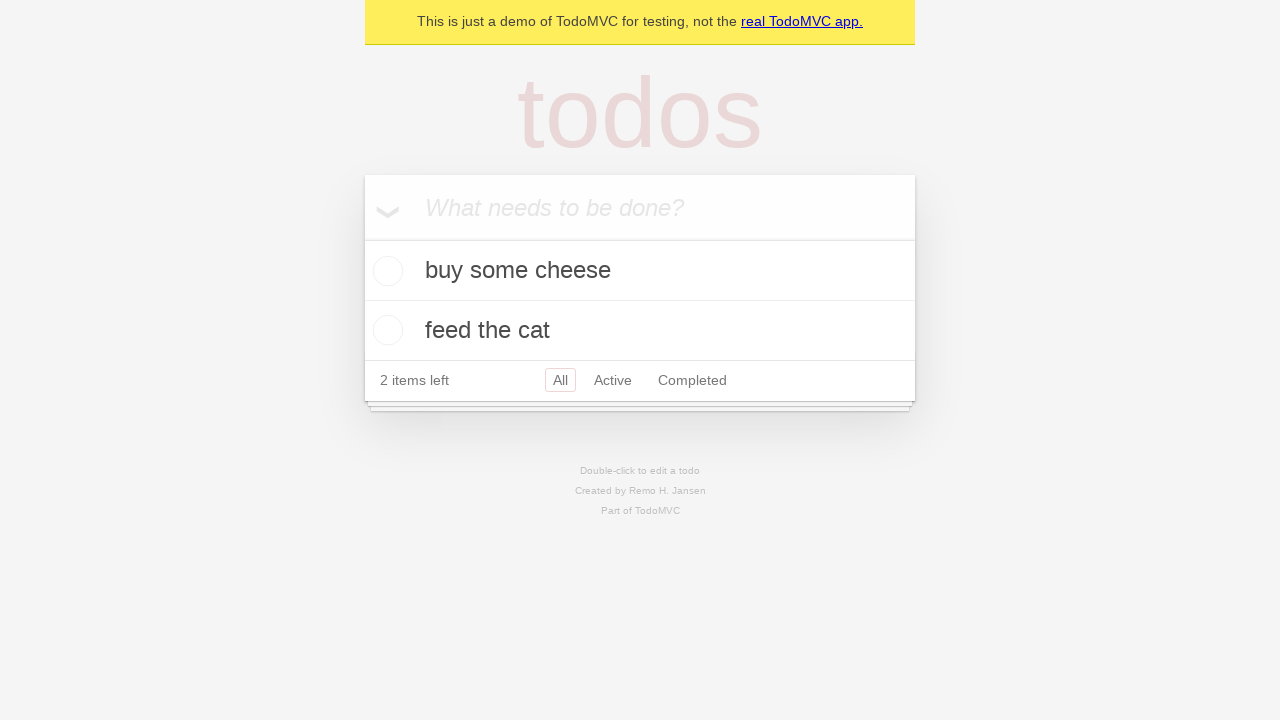

Filled todo input with 'book a doctors appointment' on internal:attr=[placeholder="What needs to be done?"i]
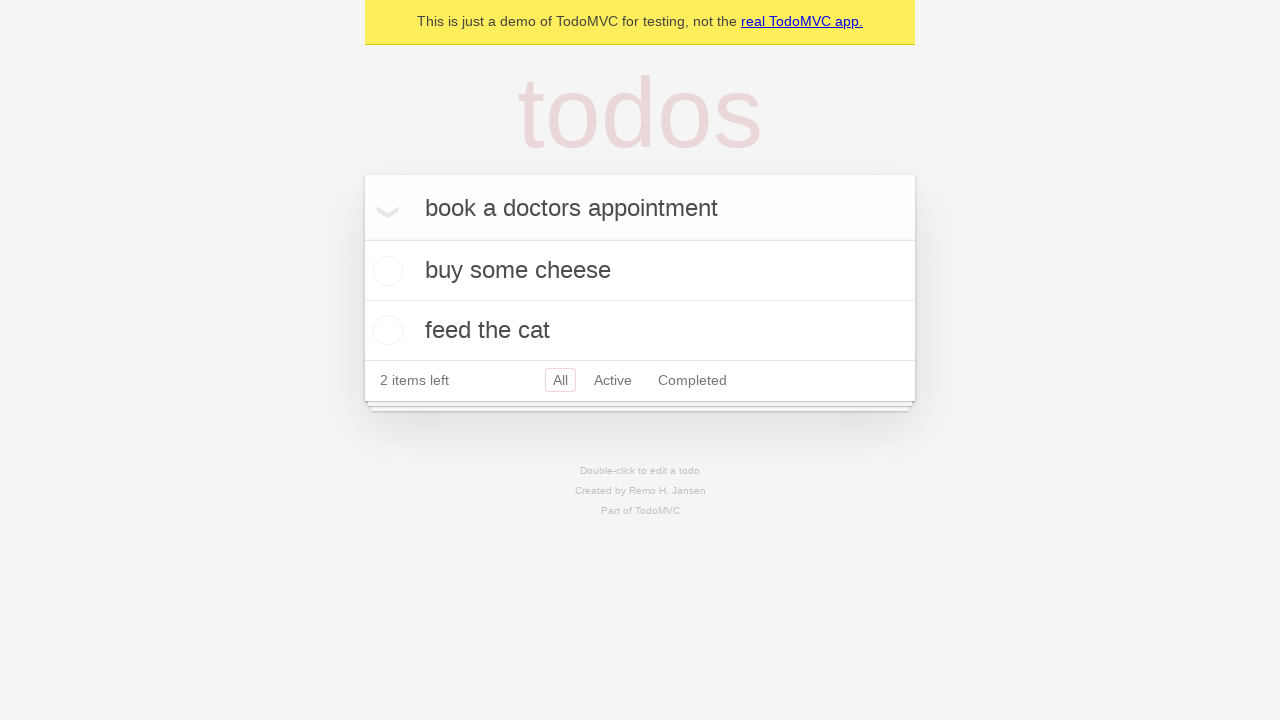

Pressed Enter to add 'book a doctors appointment' todo on internal:attr=[placeholder="What needs to be done?"i]
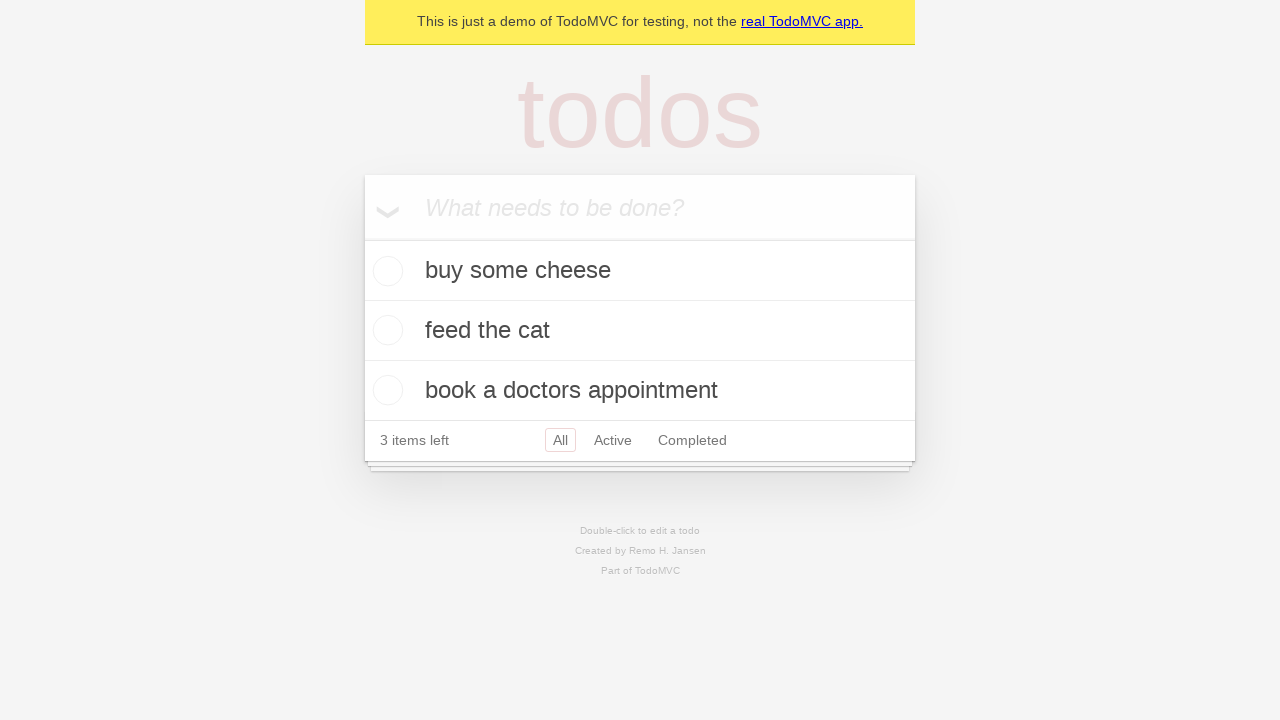

Checked the first todo item at (385, 271) on .todo-list li .toggle >> nth=0
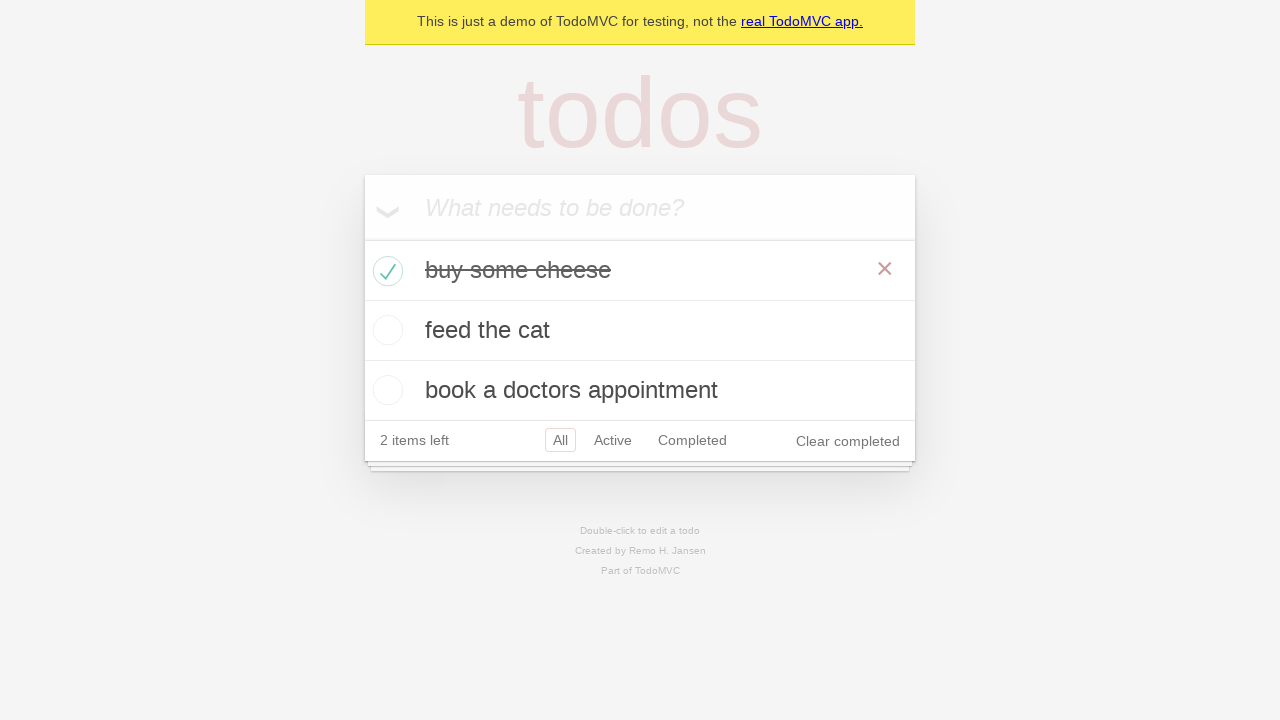

Verified 'Clear completed' button is displayed
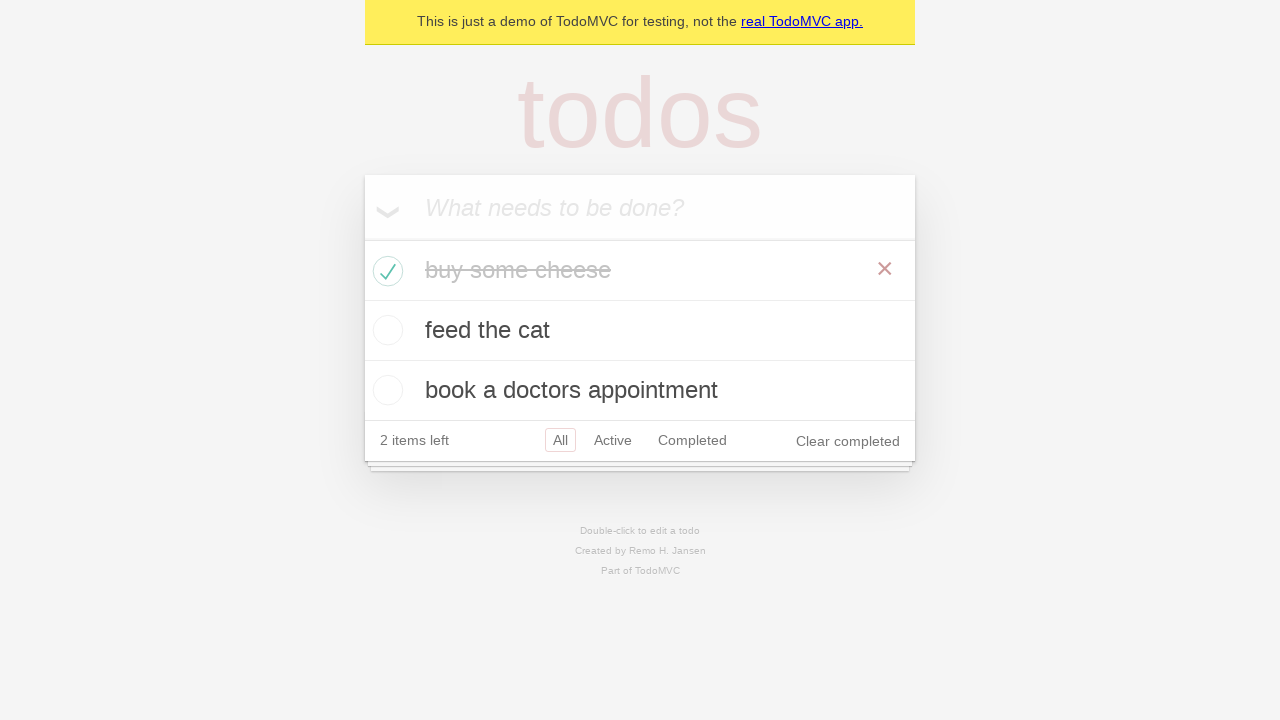

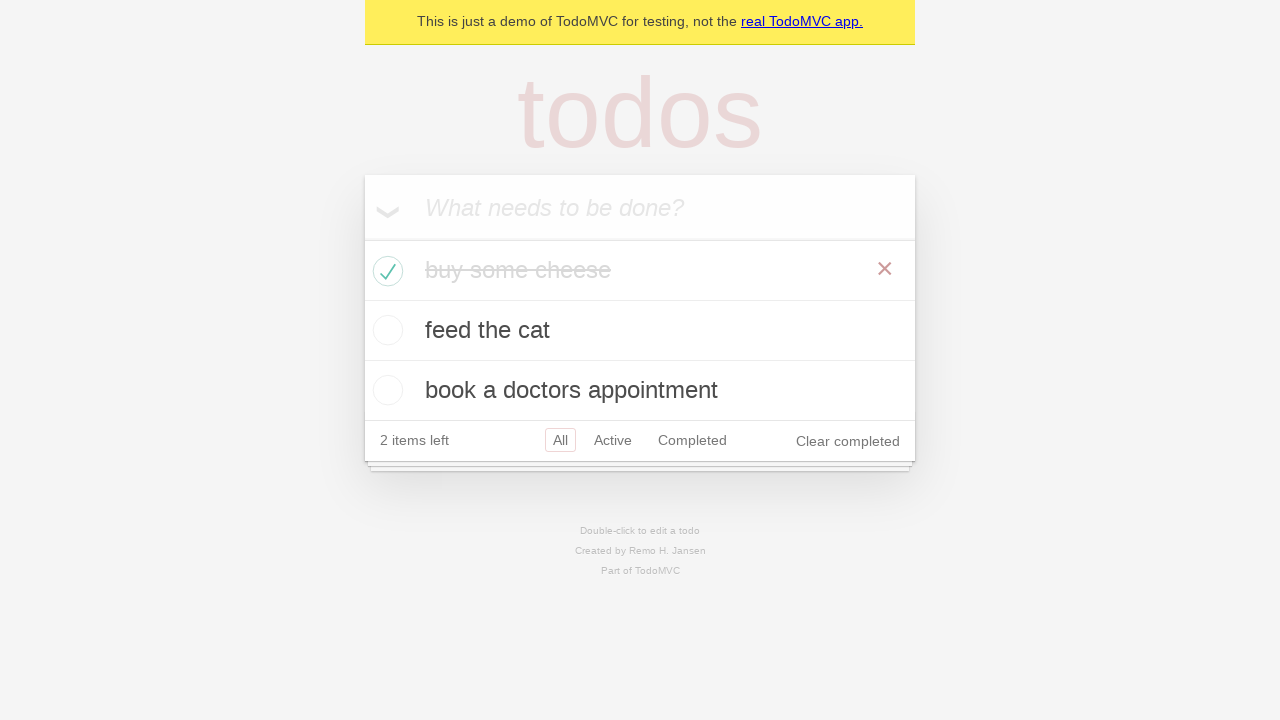